Tests drag and drop functionality on jQuery UI demo page by dragging an element to a droppable area and verifying the drop was successful

Starting URL: https://jqueryui.com/droppable/

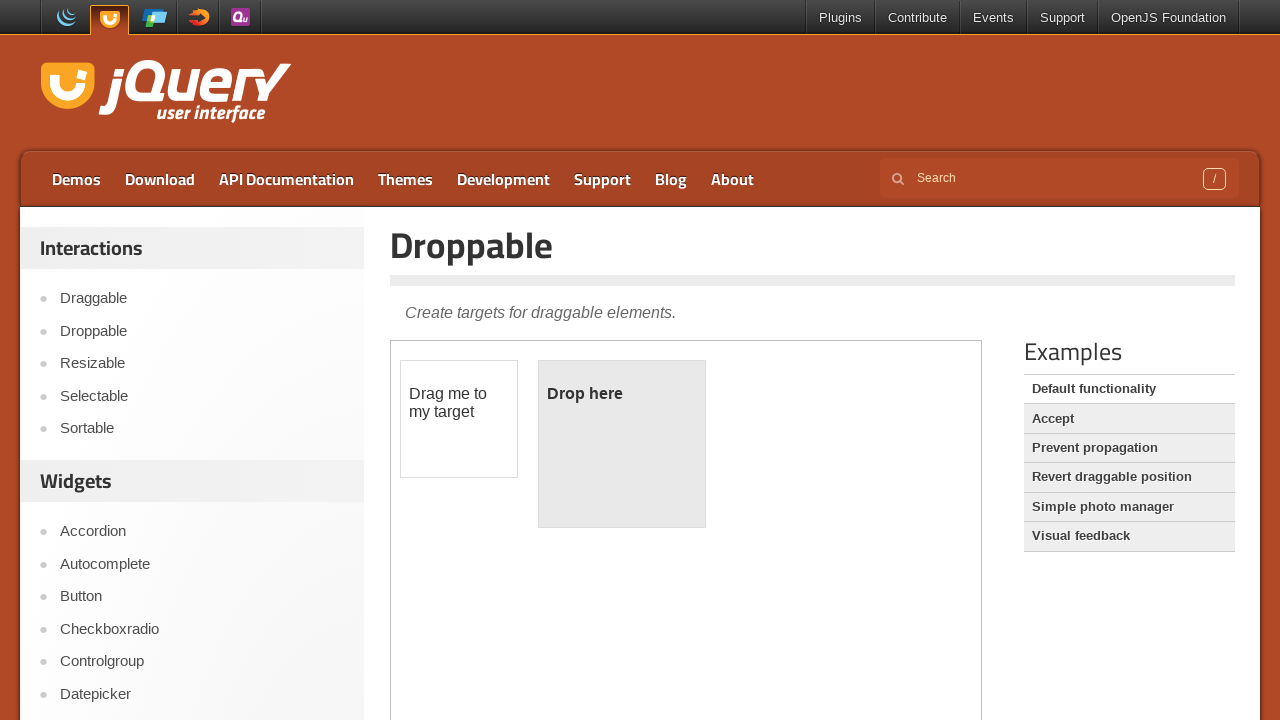

Located the demo iframe
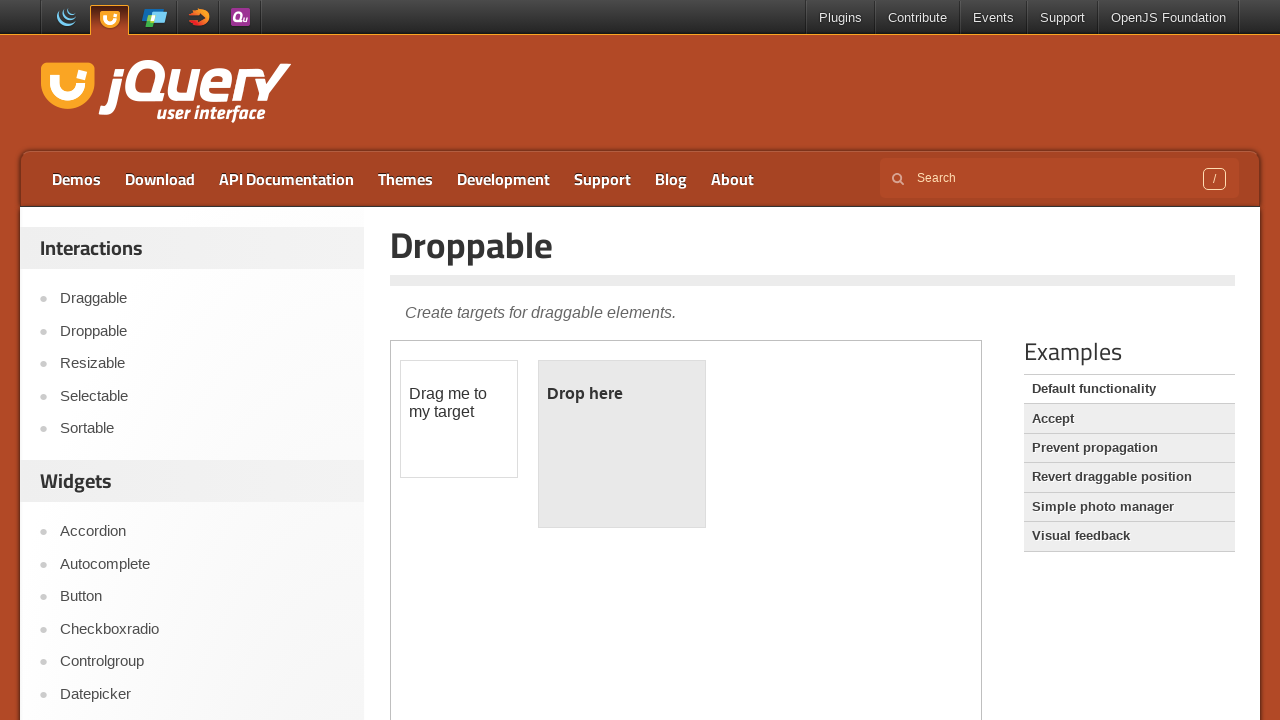

Located the draggable element
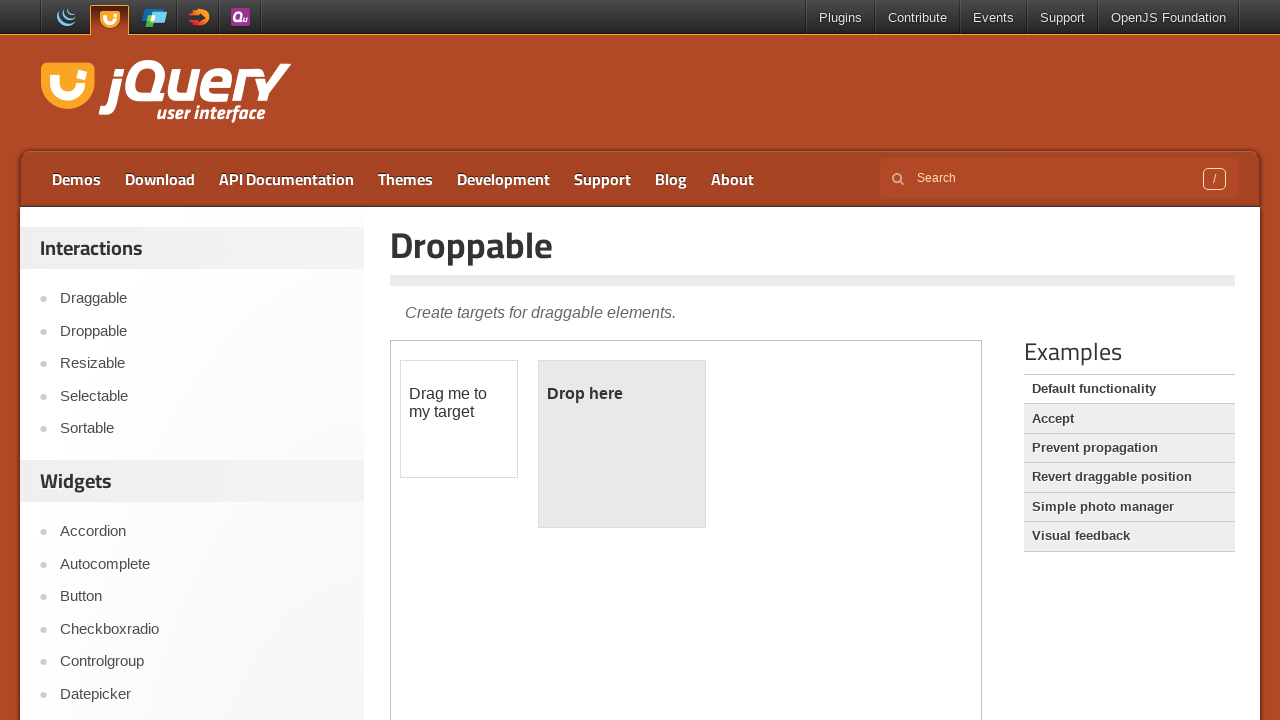

Located the droppable element
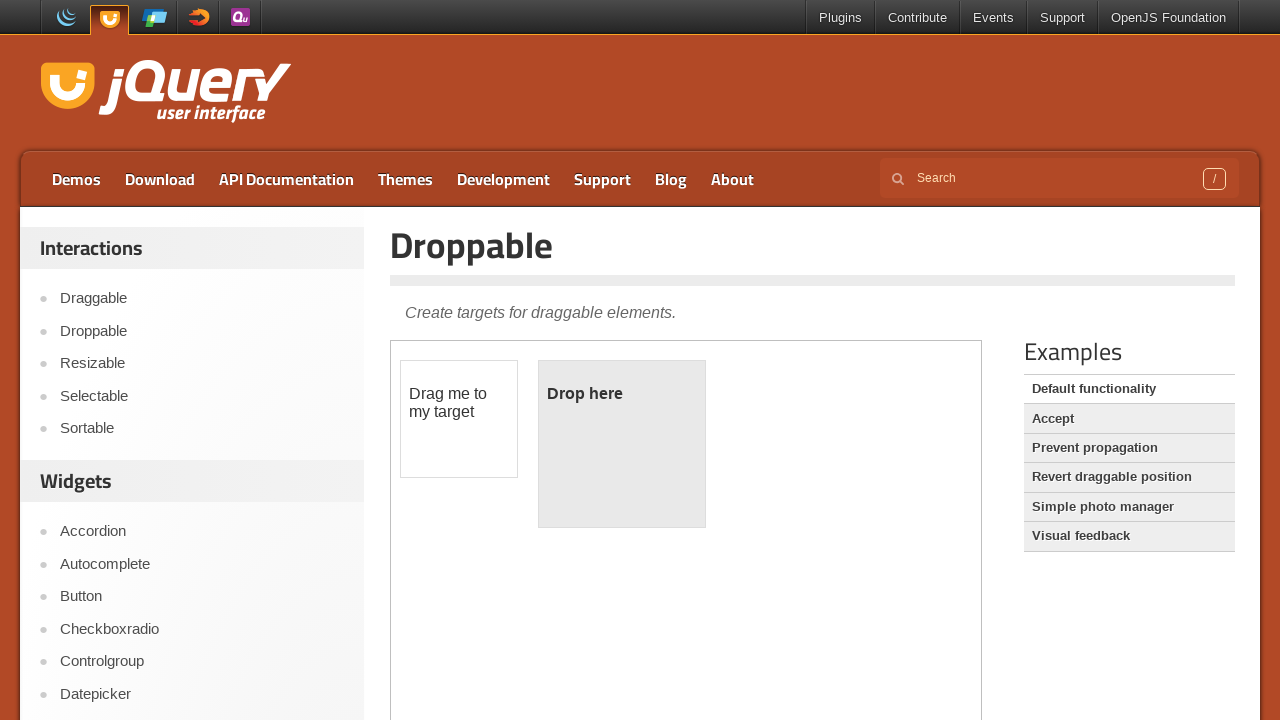

Dragged element to droppable area at (622, 444)
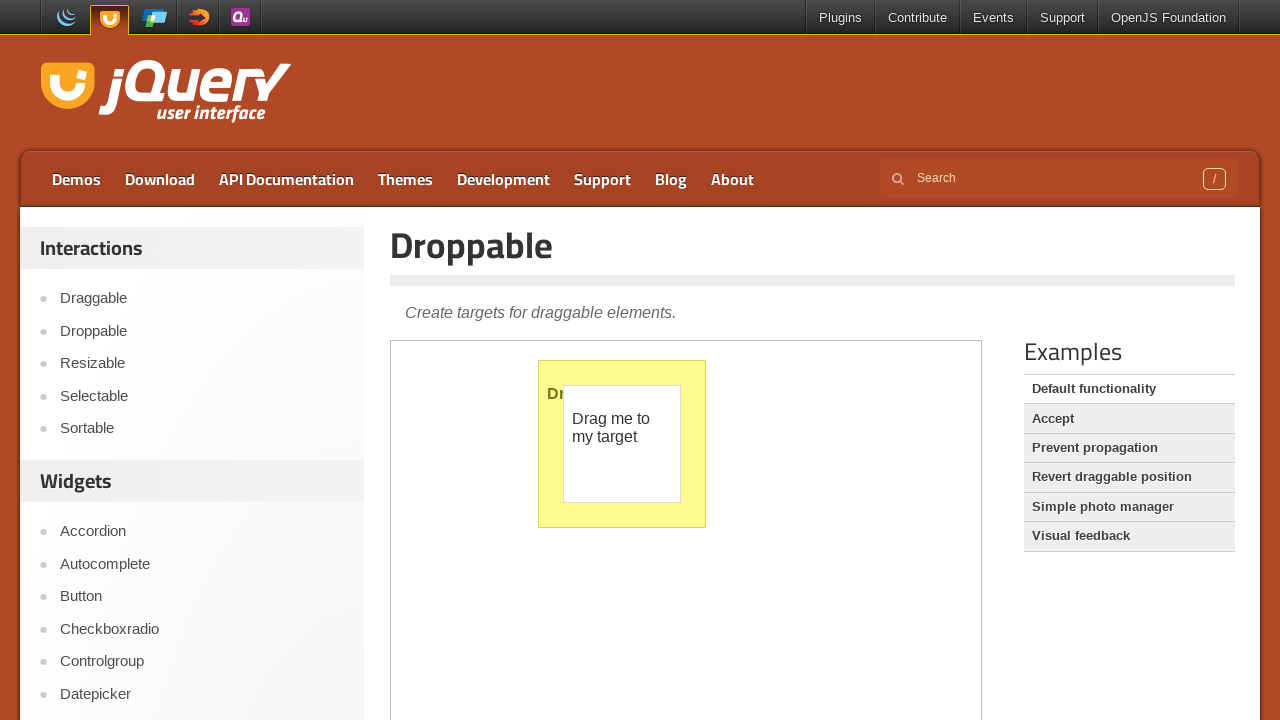

Retrieved droppable element text
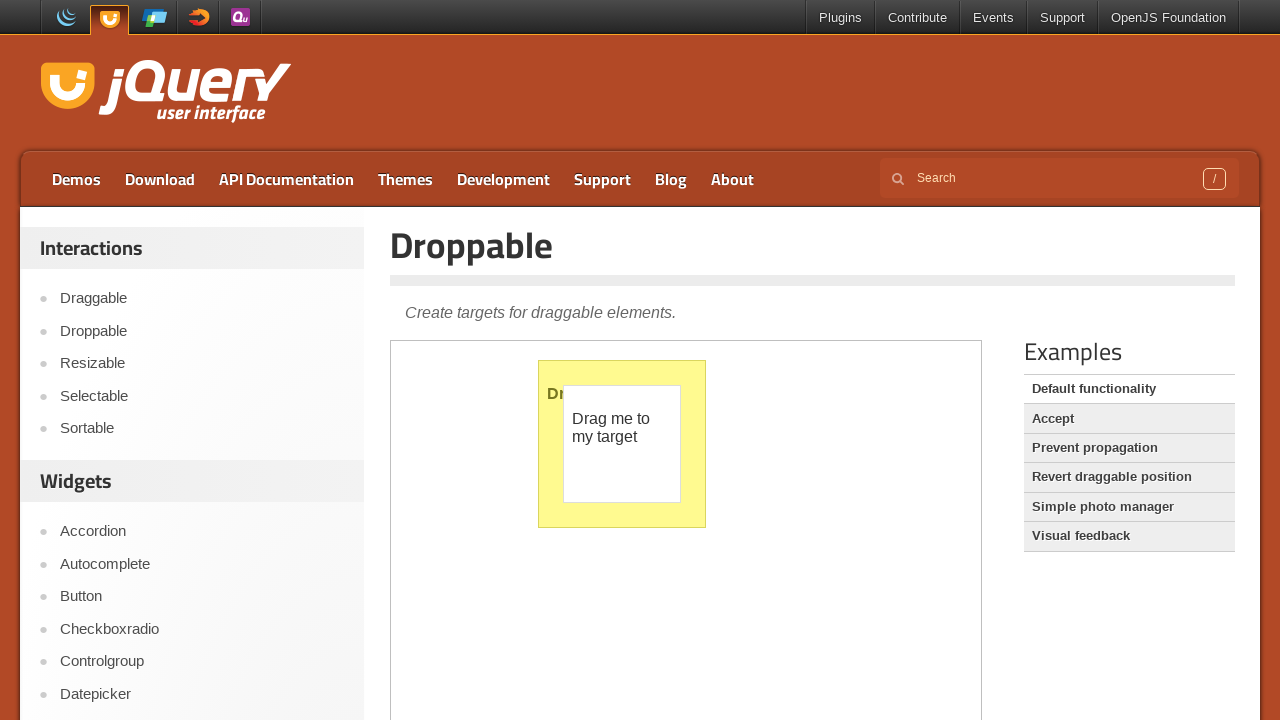

Verified drop was successful - 'Dropped!' text found
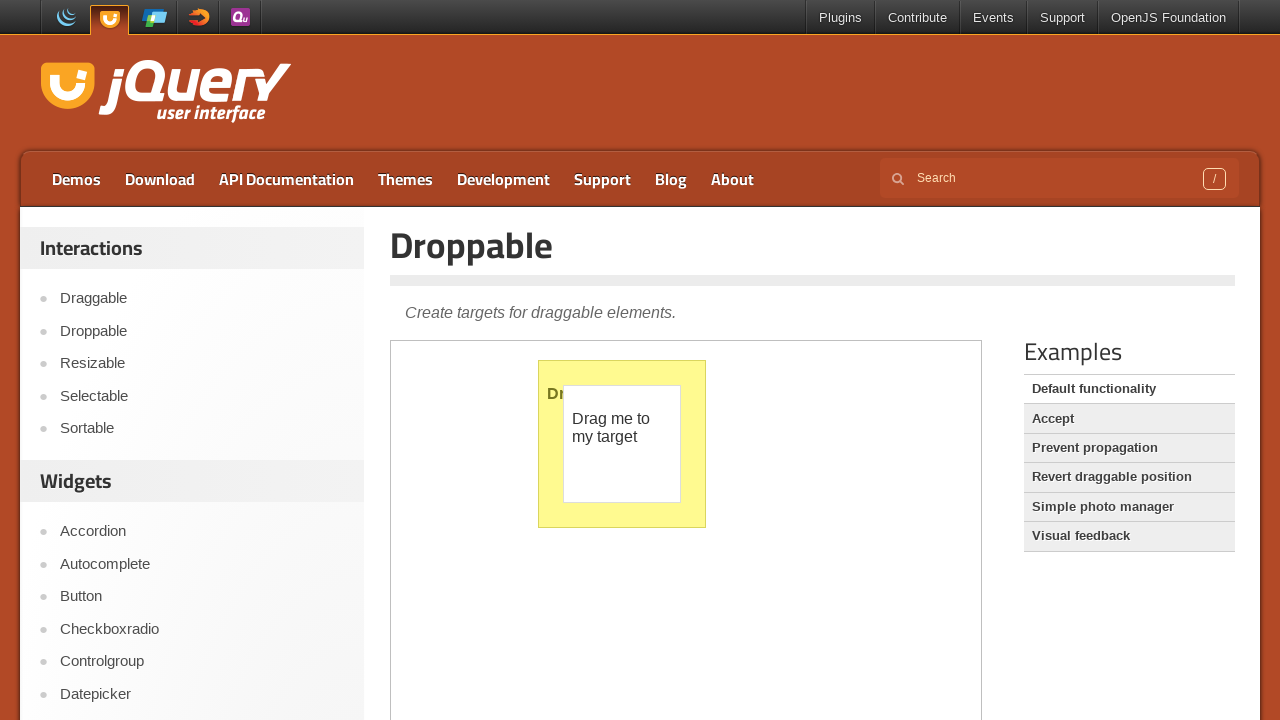

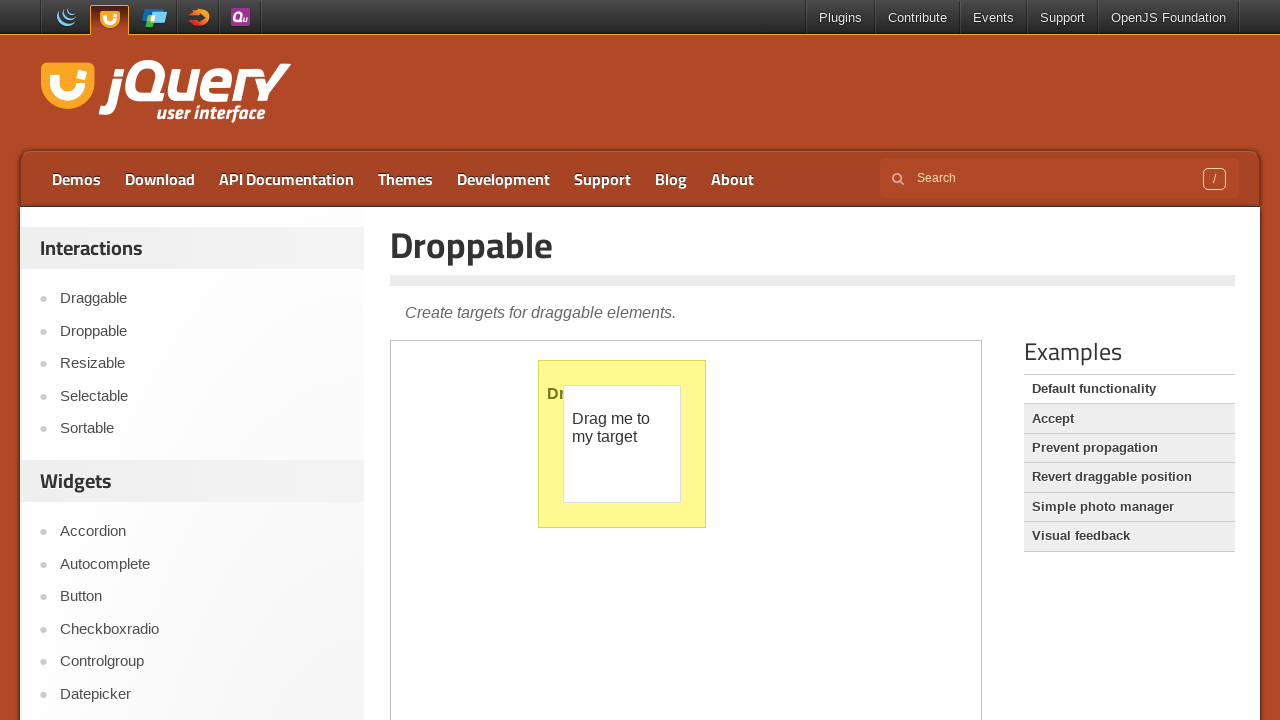